Tests geolocation functionality by clicking a button to trigger location access

Starting URL: https://the-internet.herokuapp.com/geolocation

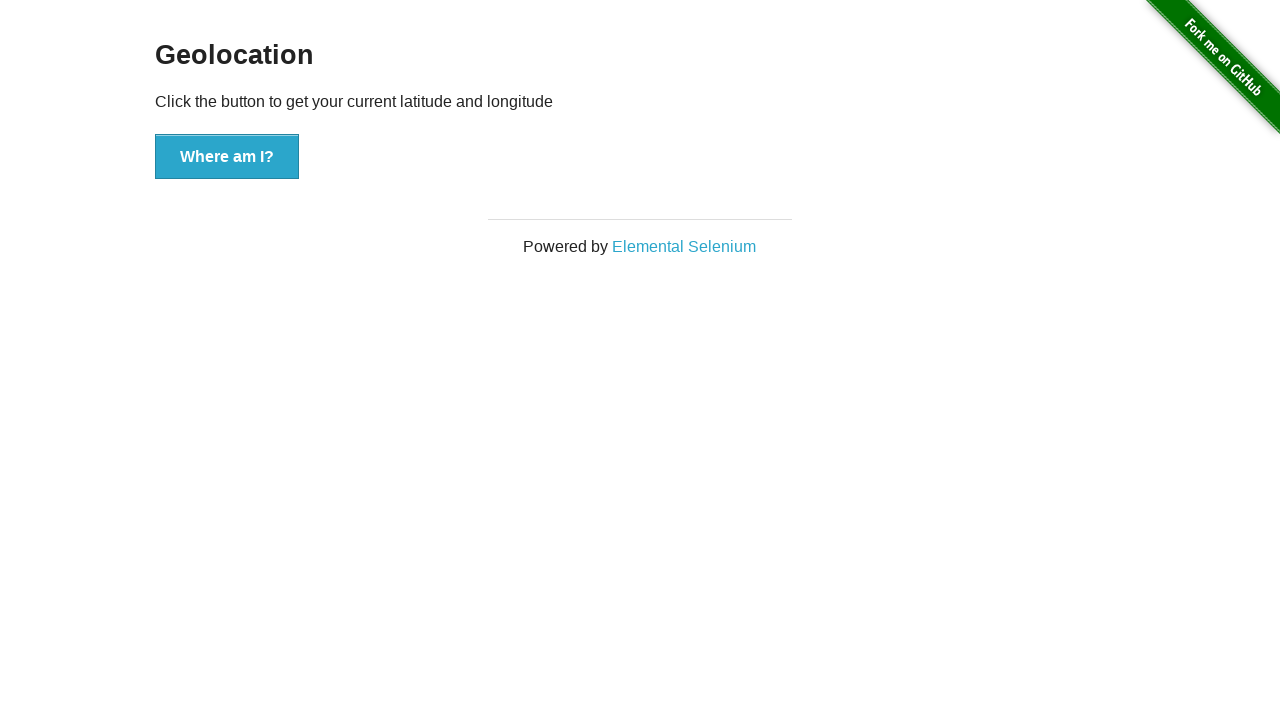

Navigated to geolocation test page
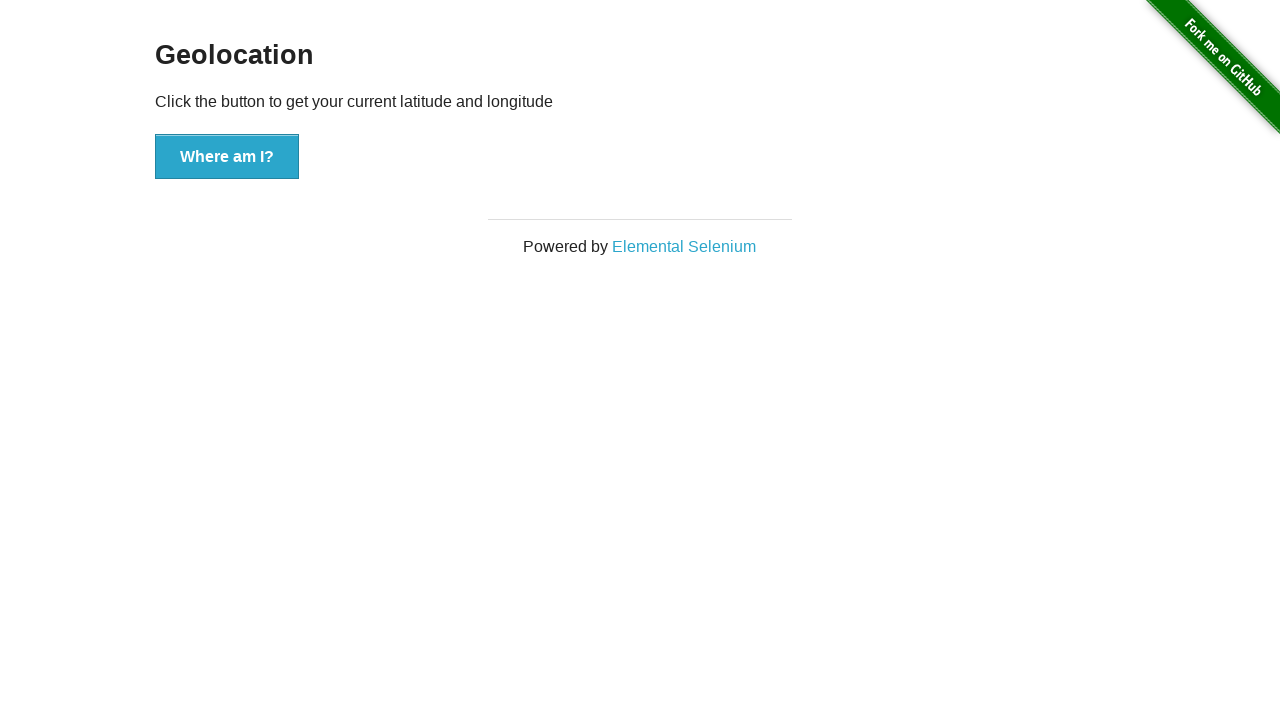

Clicked button to trigger geolocation permission popup at (227, 157) on button[onclick='getLocation()']
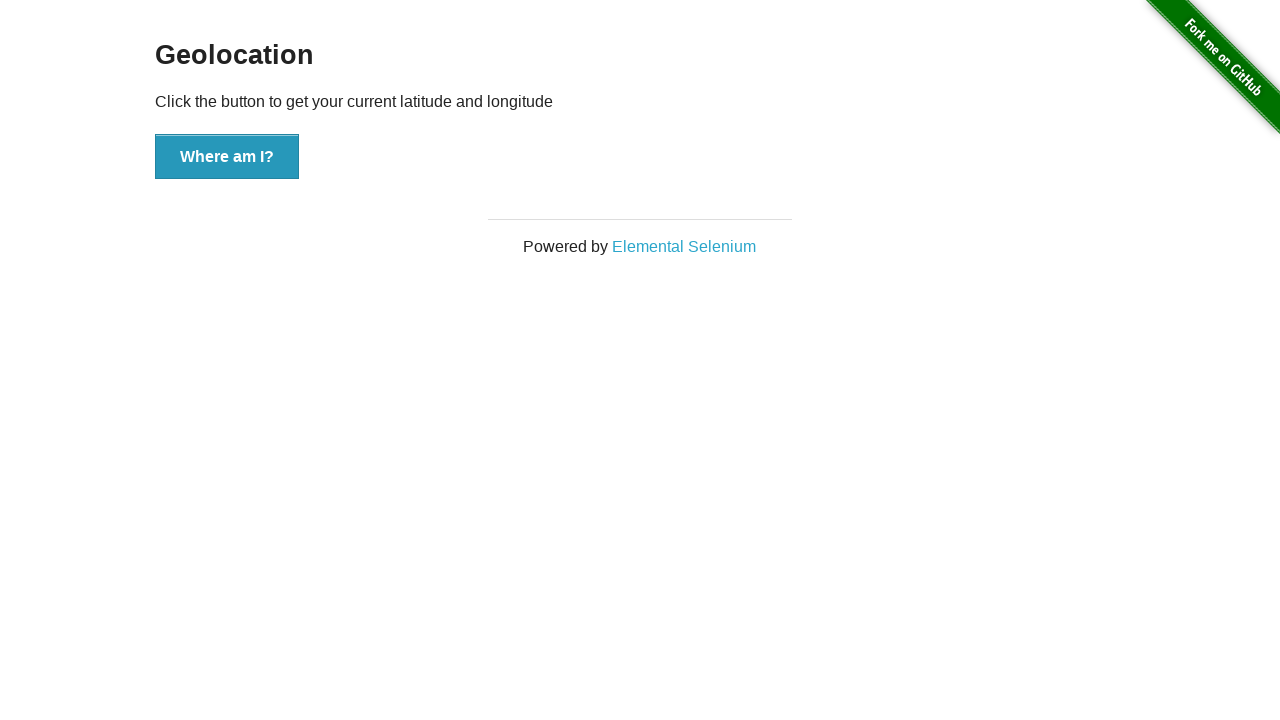

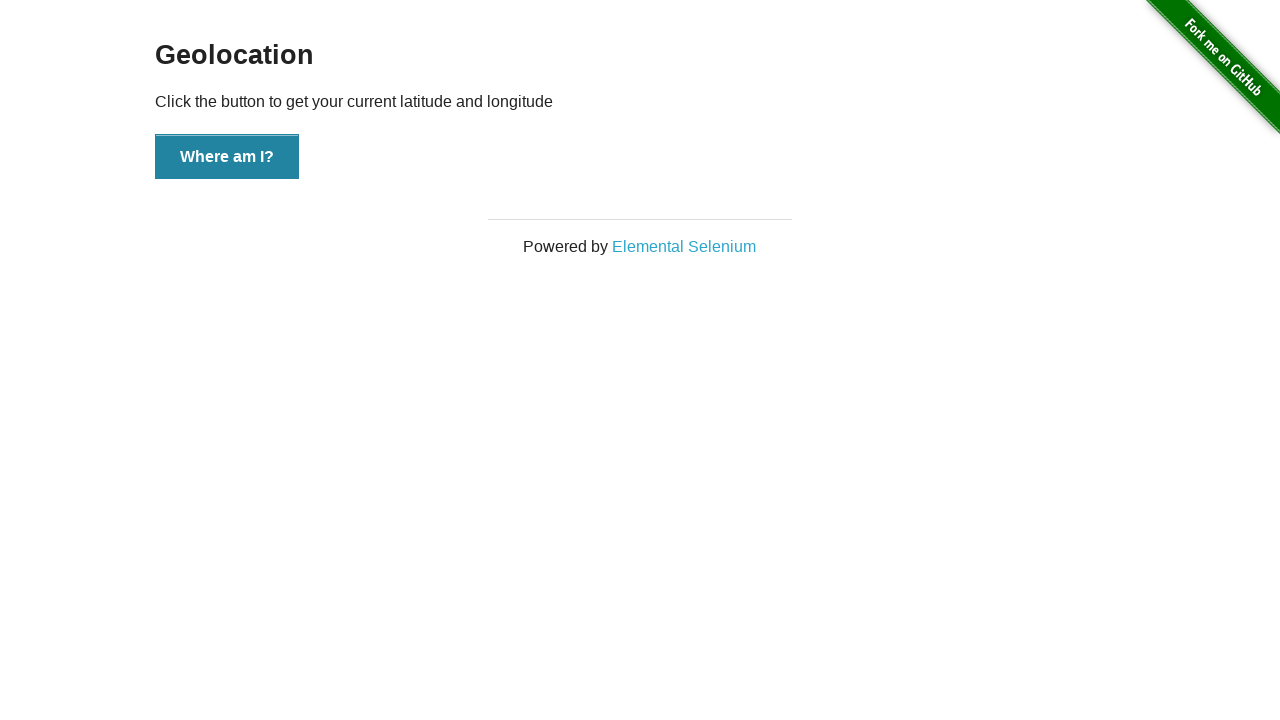